Tests implicit wait functionality by navigating to the elements page and clicking on the Text Box menu item

Starting URL: https://demoqa.com/elements

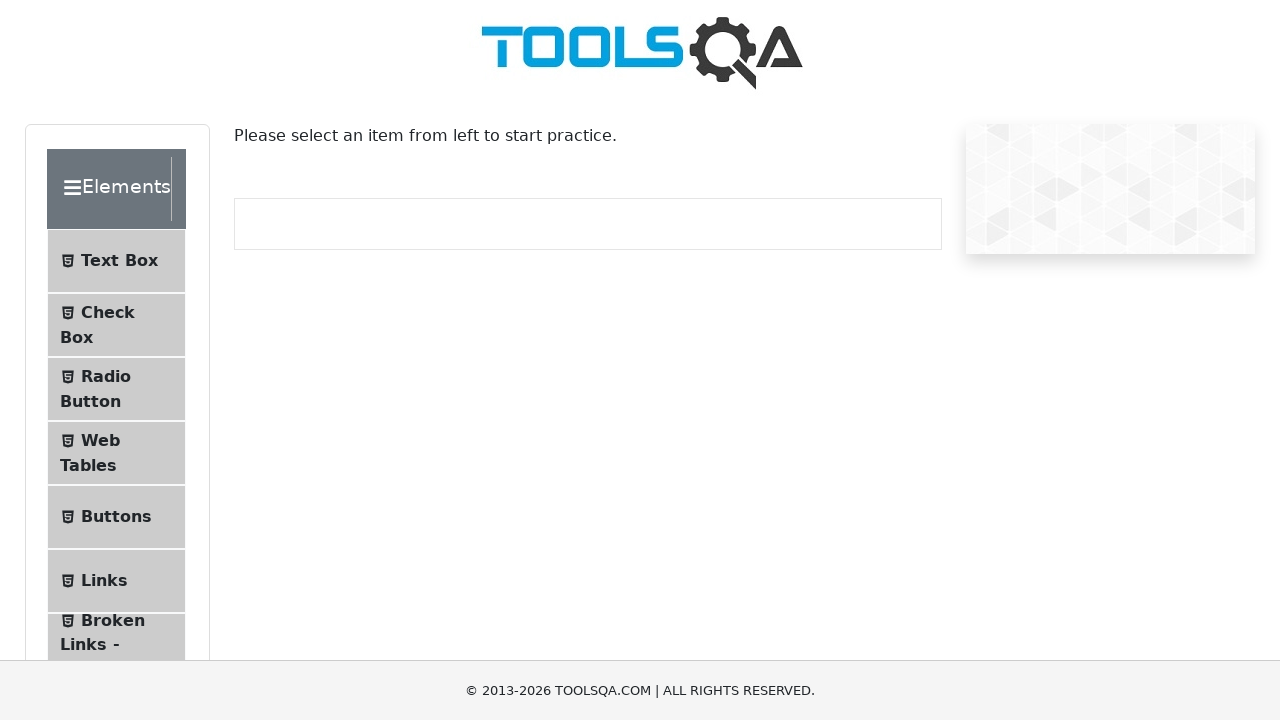

Clicked on Text Box menu item at (119, 261) on xpath=//span[text()='Text Box']
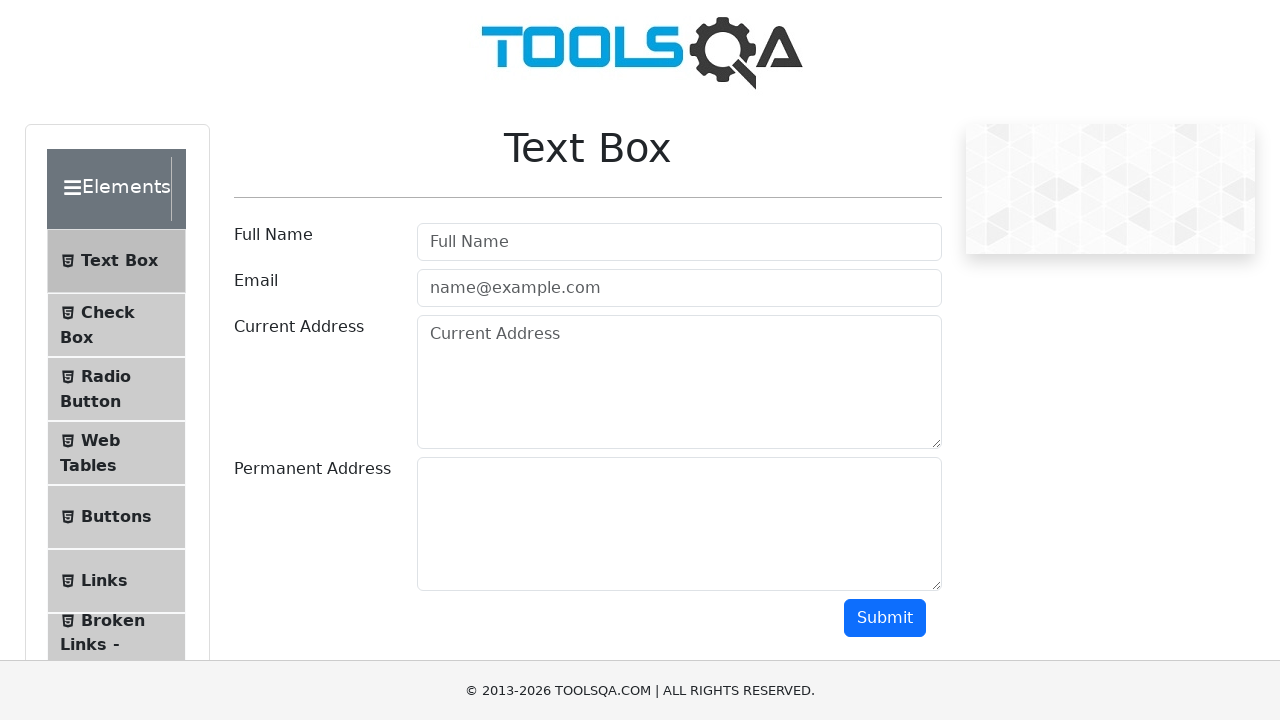

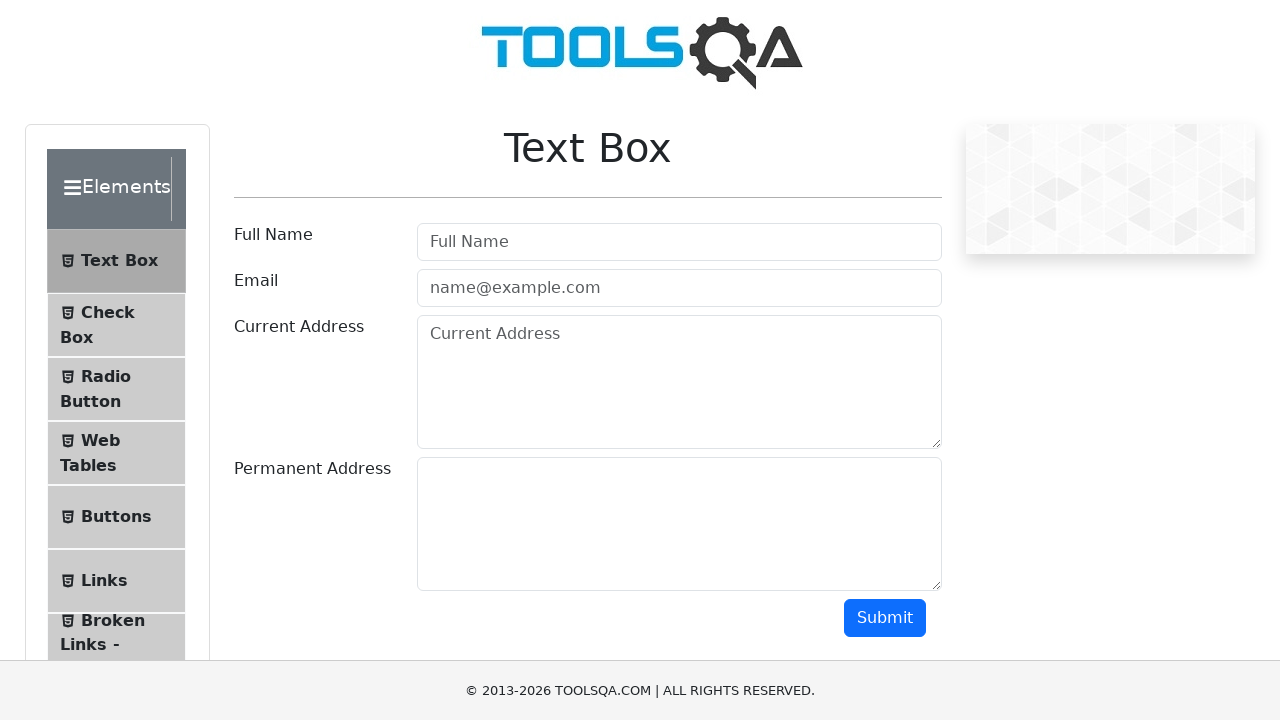